Tests checkbox interactions on a demo page by clicking checkboxes and verifying their states

Starting URL: https://leafground.com/checkbox.xhtml

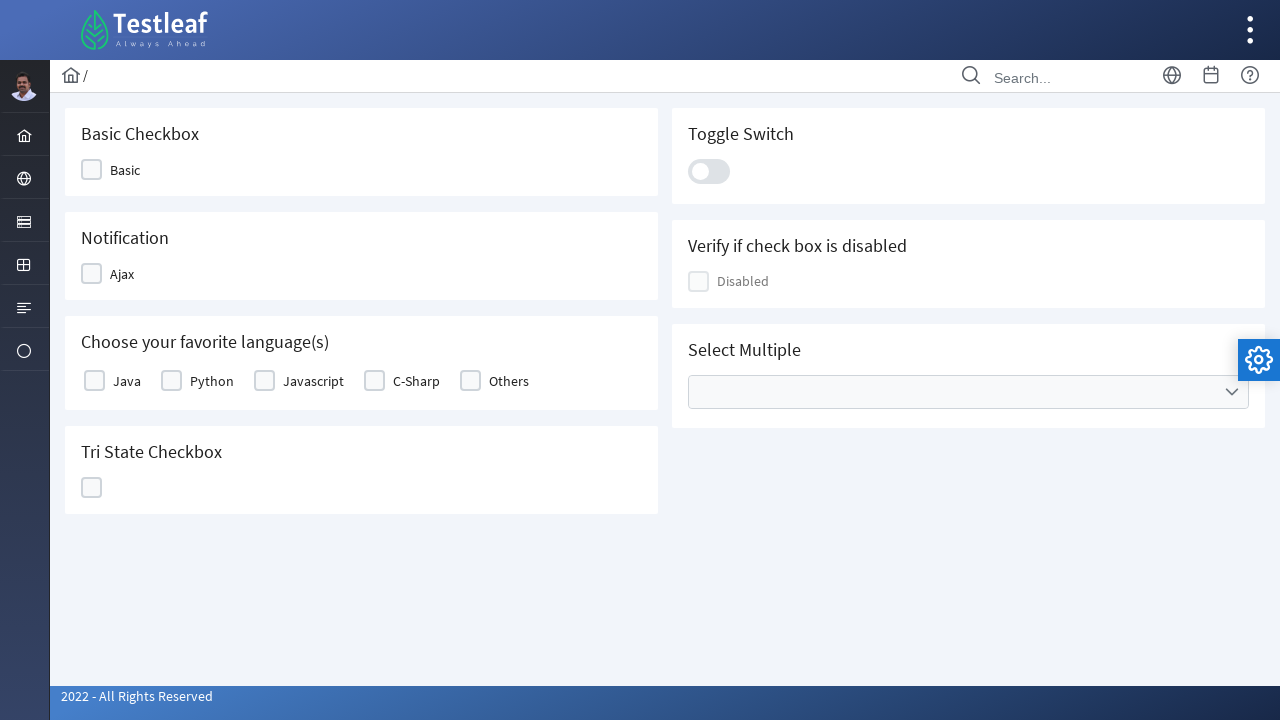

Located the basic checkbox element
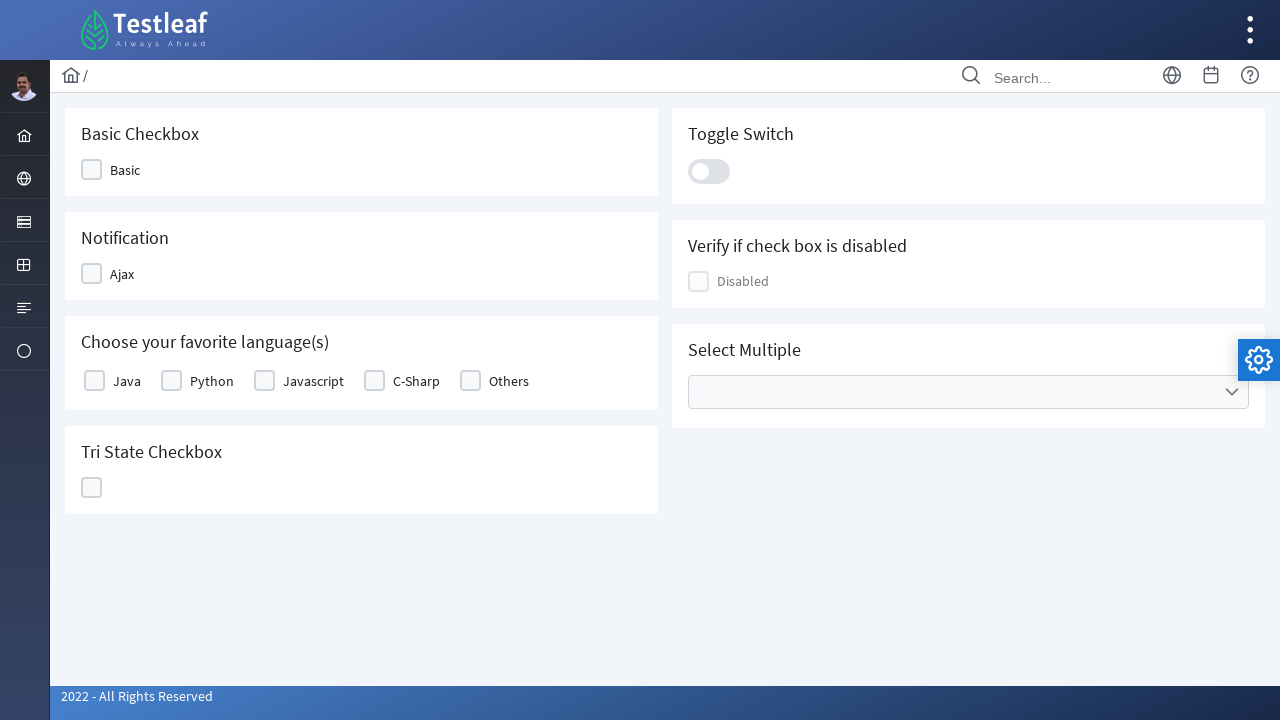

Verified basic checkbox is enabled
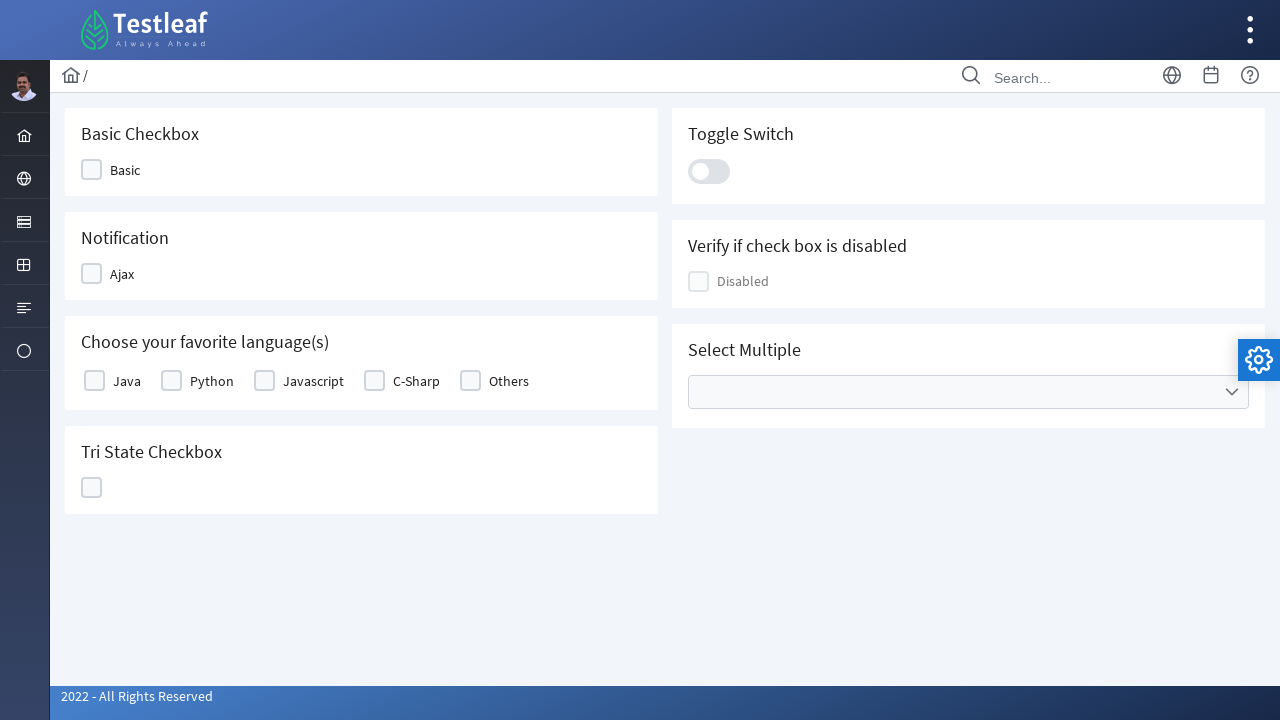

Clicked the basic checkbox at (92, 170) on xpath=//div[contains(@class,'ui-chkbox-box ui-widget')] >> nth=0
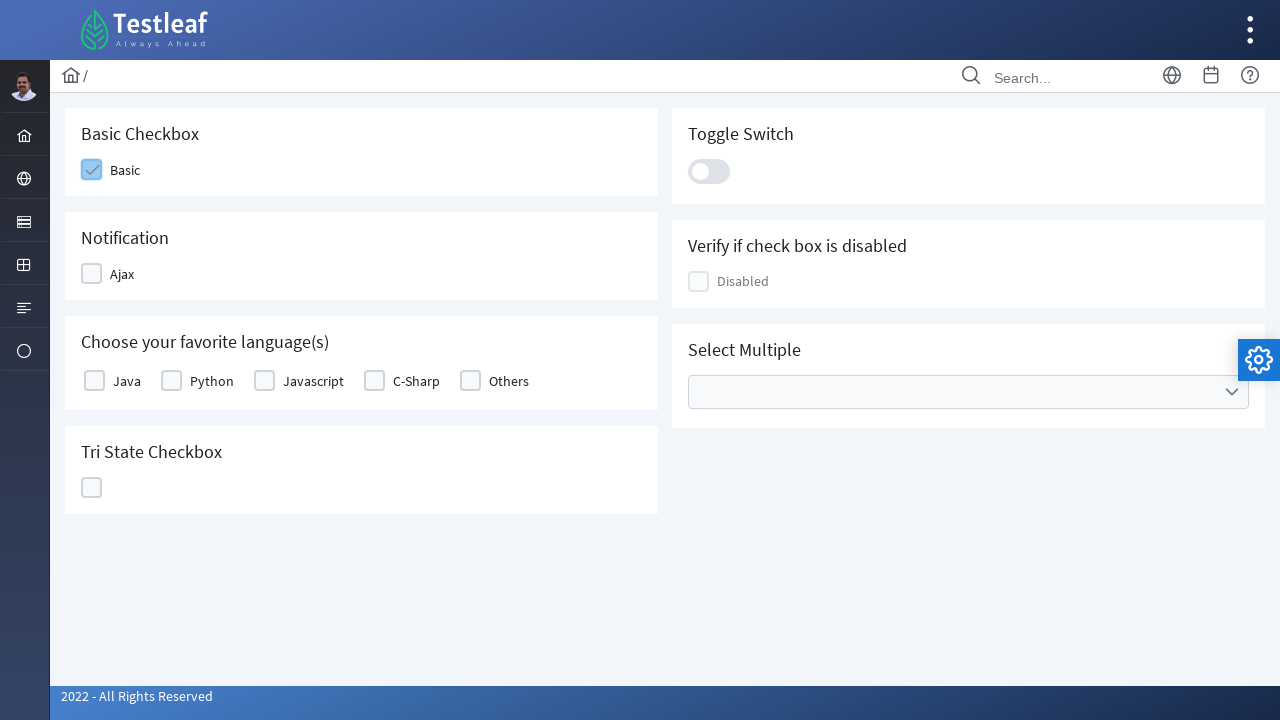

Waited 1000ms for checkbox state to update
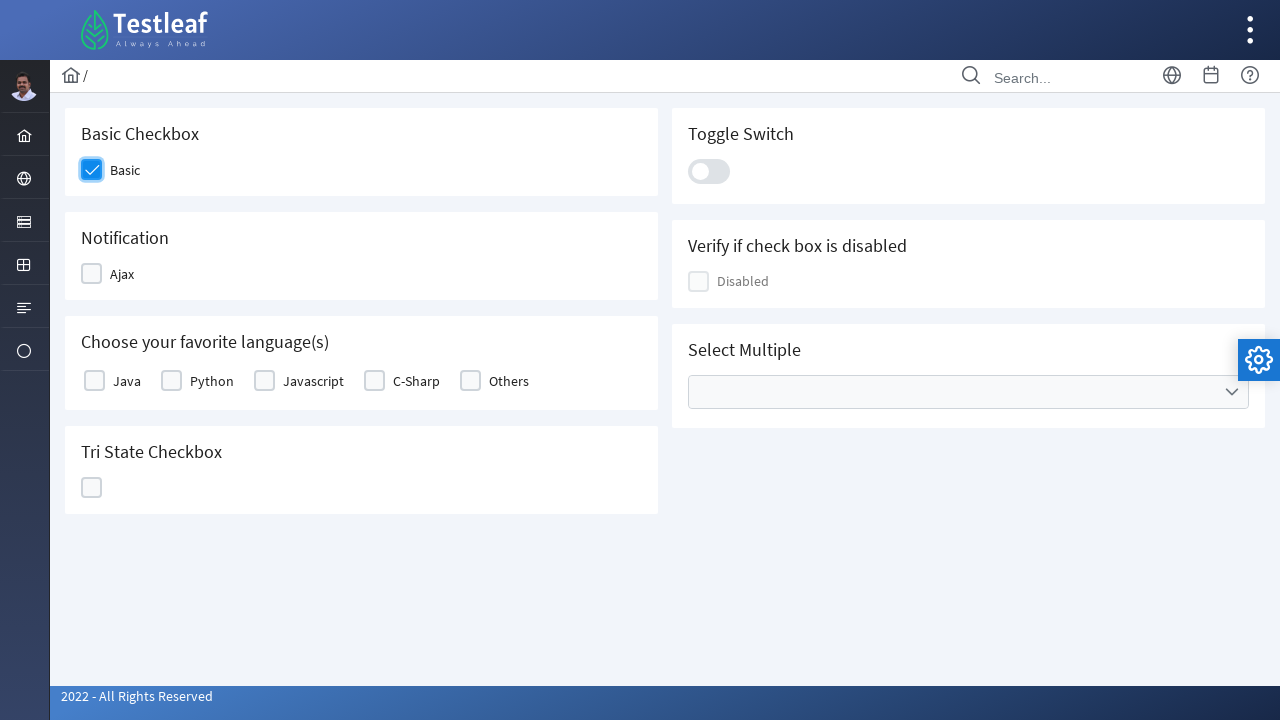

Located the basic checkbox input element
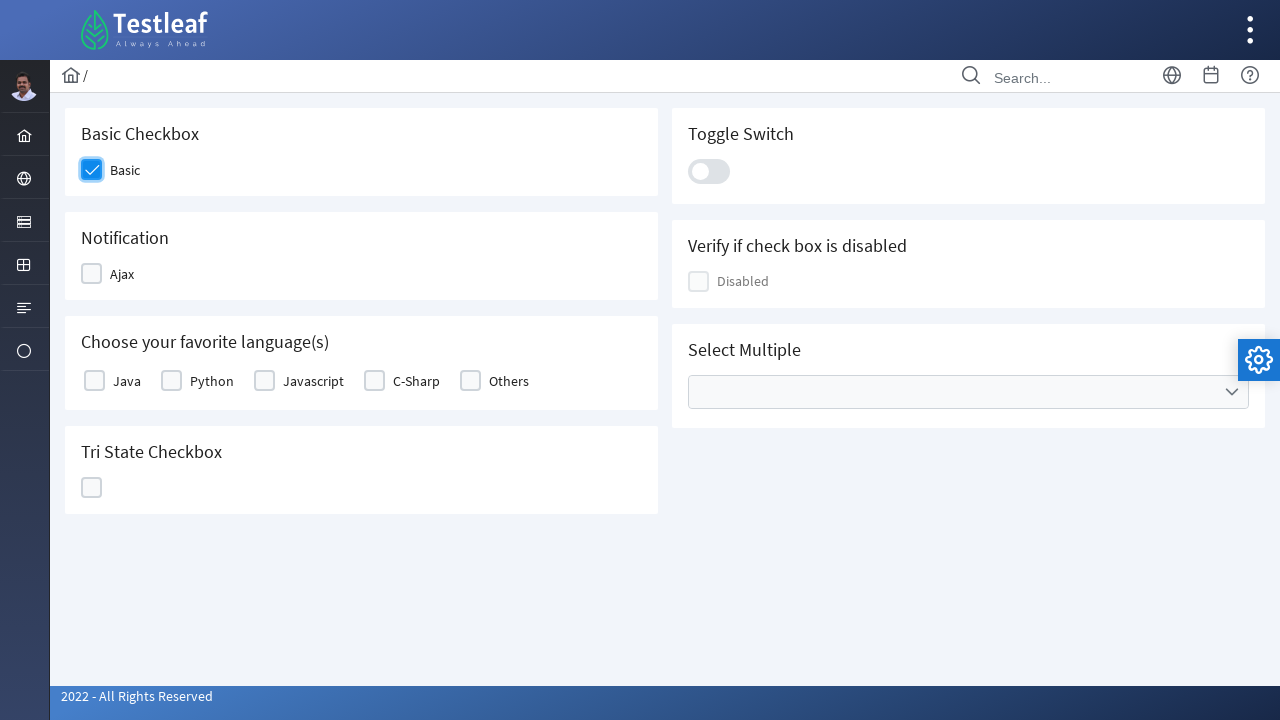

Checked basic checkbox state: True
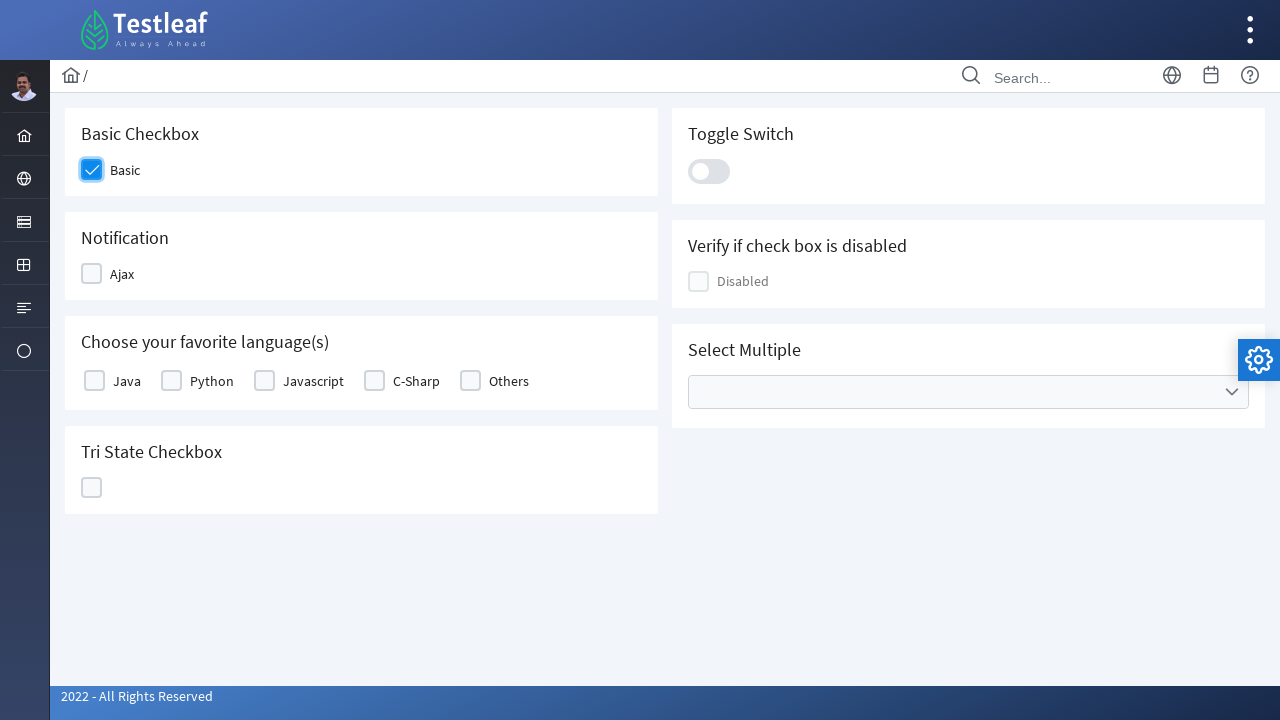

Clicked the 5th checkbox at (264, 381) on xpath=(//div[contains(@class,'ui-chkbox-box ui-widget')])[5]
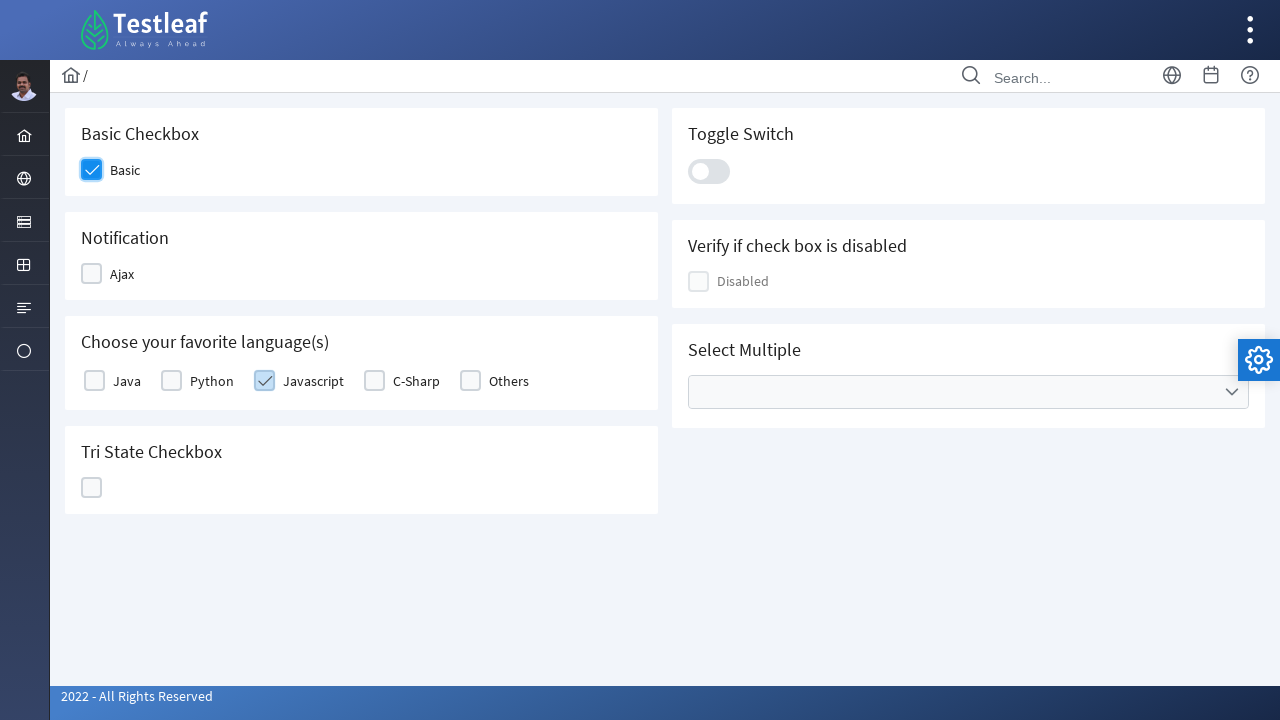

Located the disabled checkbox input element
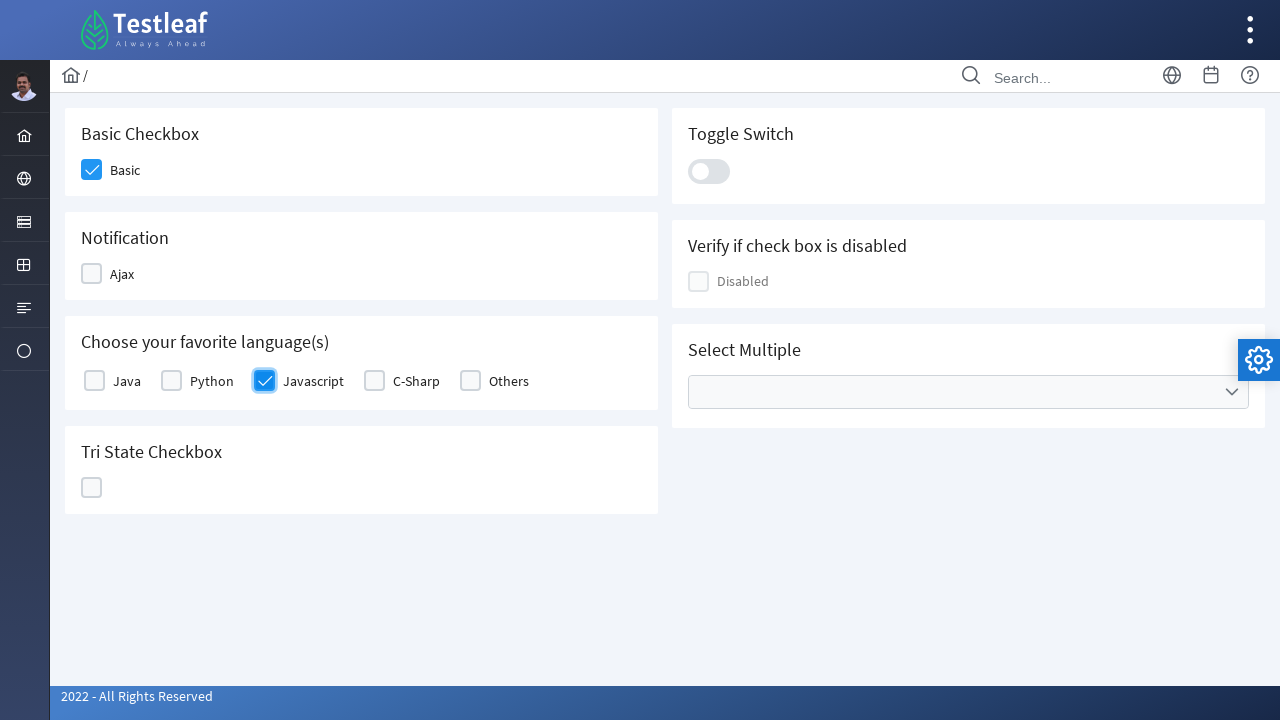

Verified disabled checkbox is enabled: False
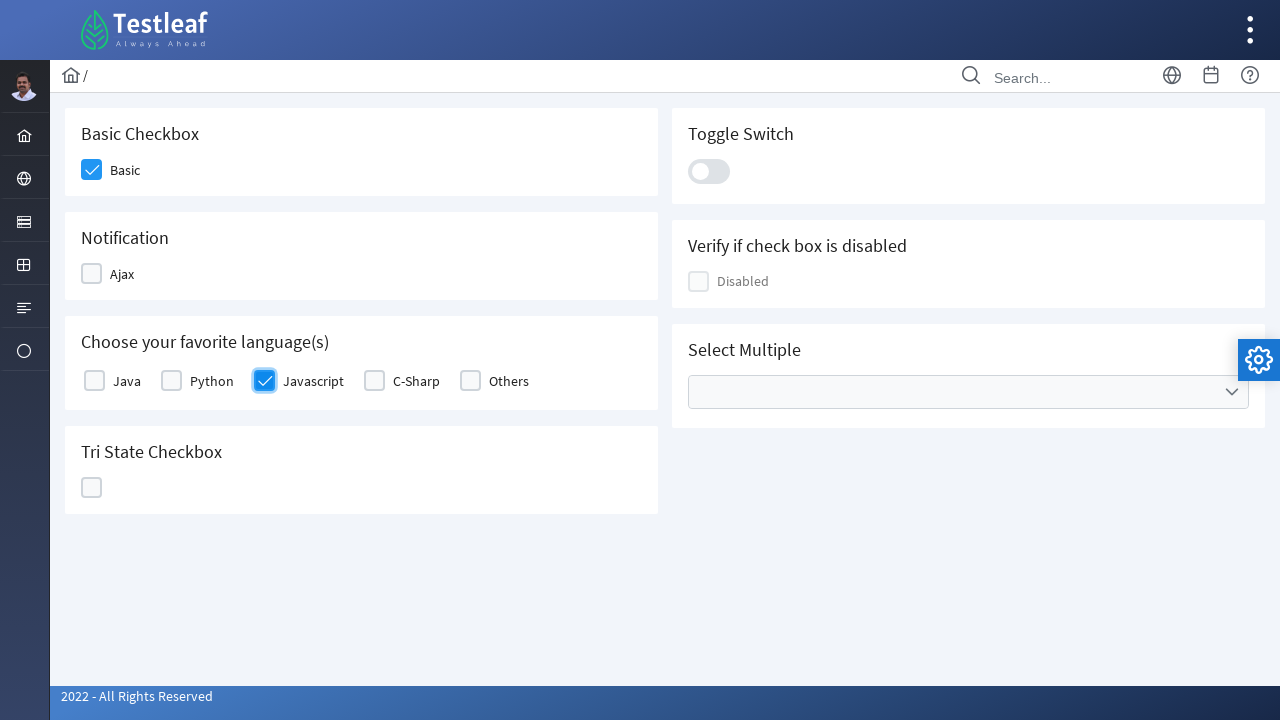

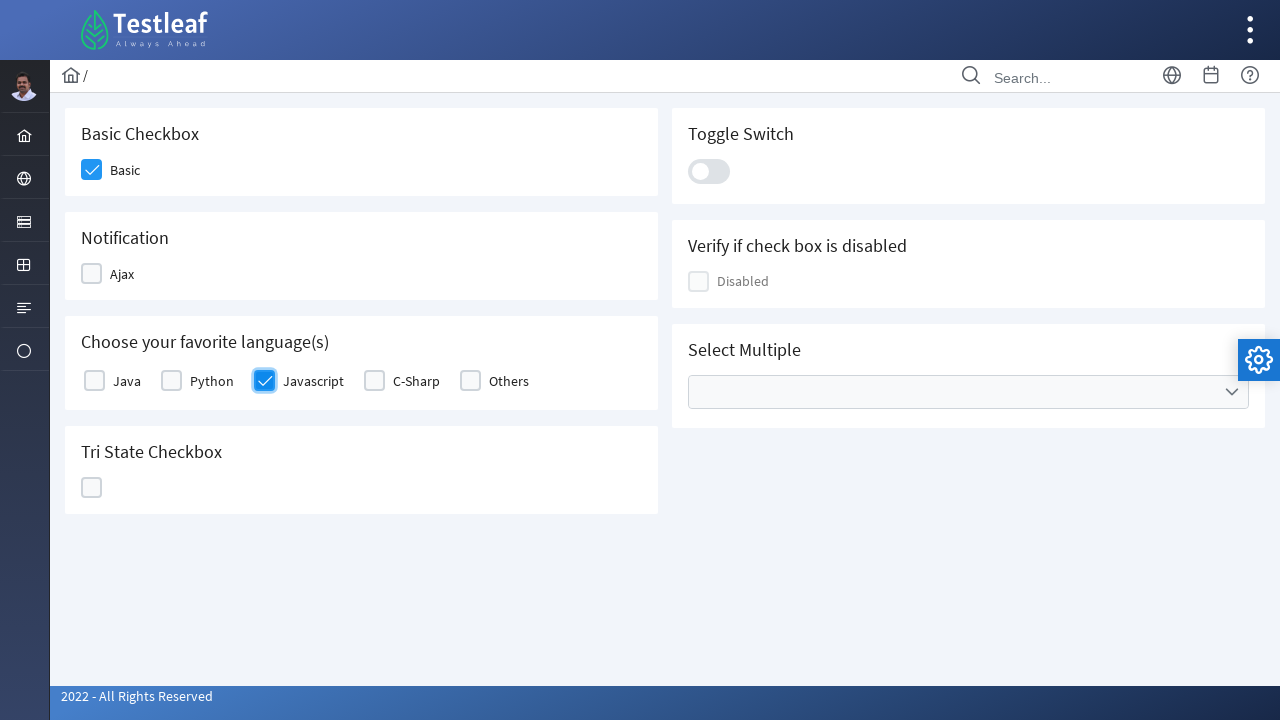